Navigates to the Applitools demo application login page and waits for it to load. This is a visual testing smoke test that verifies the login page renders correctly.

Starting URL: https://demo.applitools.com

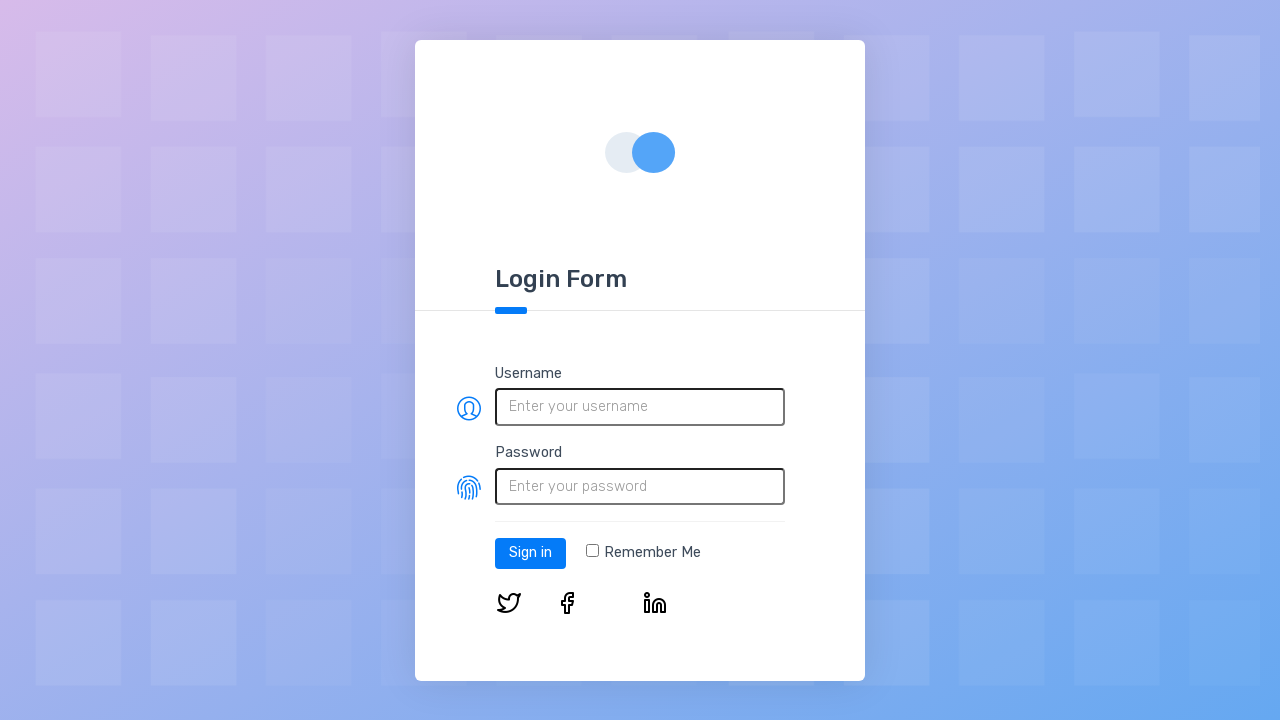

Set viewport size to 800x600
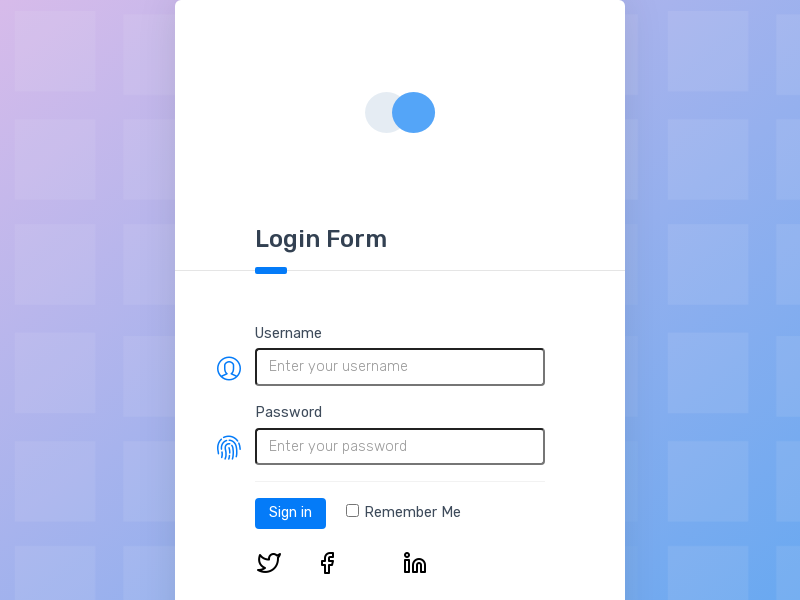

Navigated to Applitools demo application login page
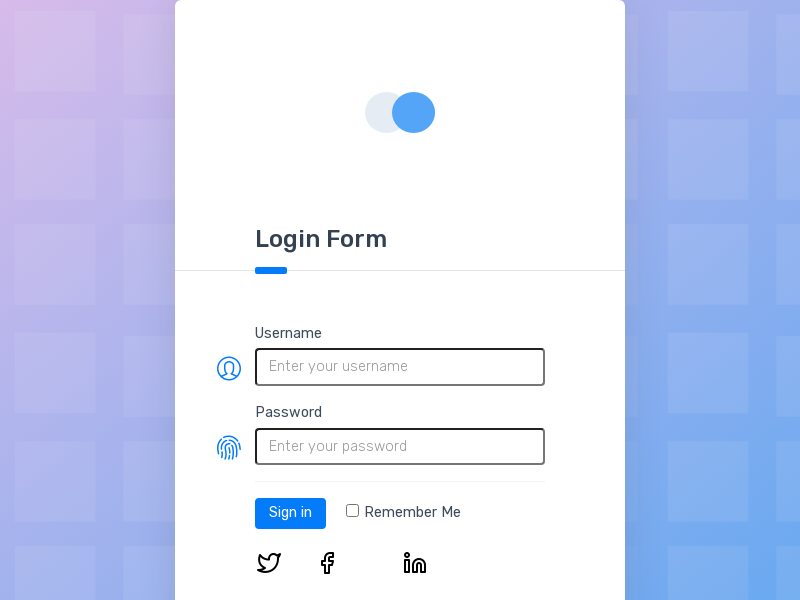

Login page fully loaded and login element is visible
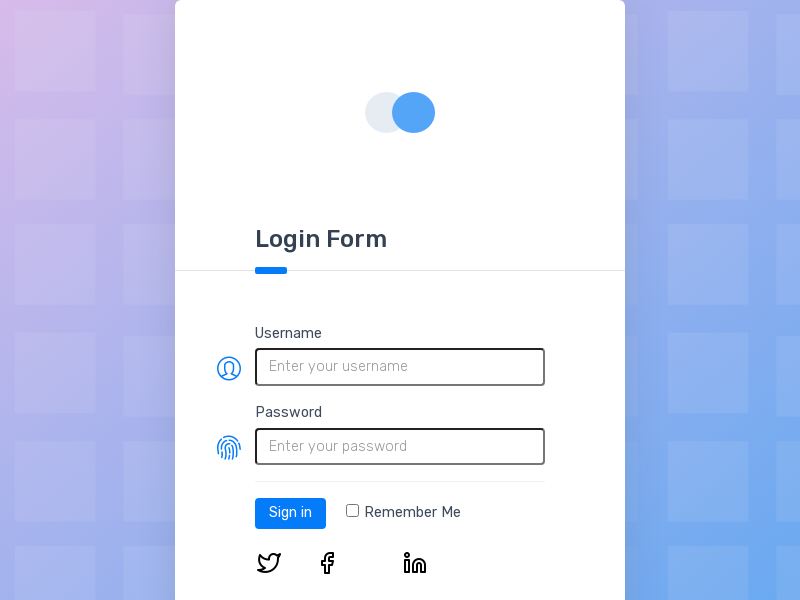

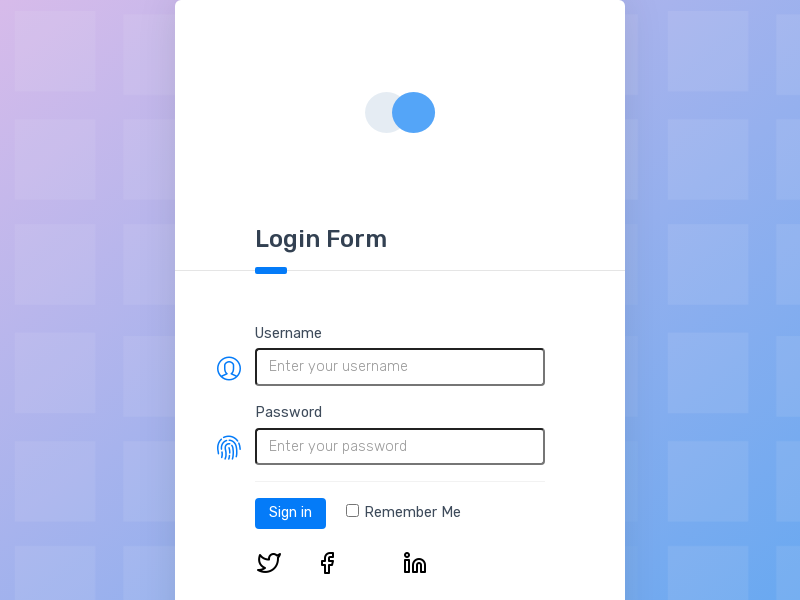